Tests basic Playwright functionality including navigation to example.com, element interaction by reading heading text, form filling on httpbin.org, and screenshot capture

Starting URL: https://example.com

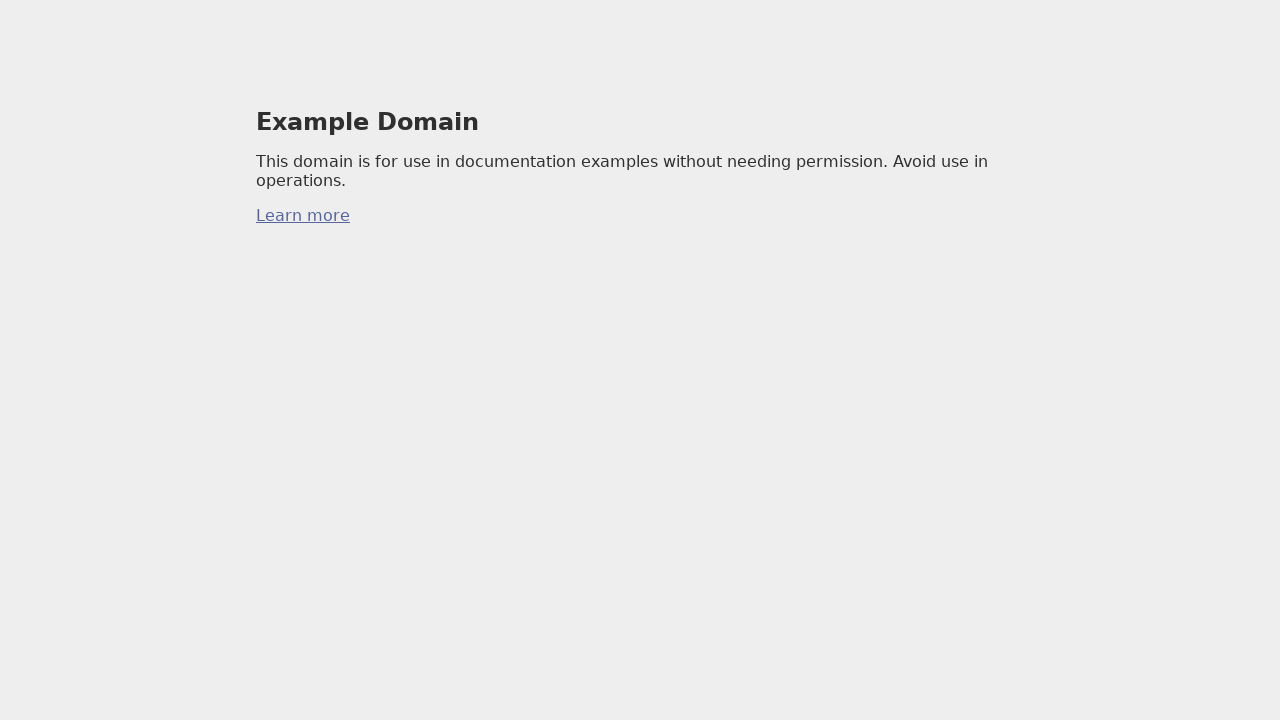

Verified page title is 'Example Domain'
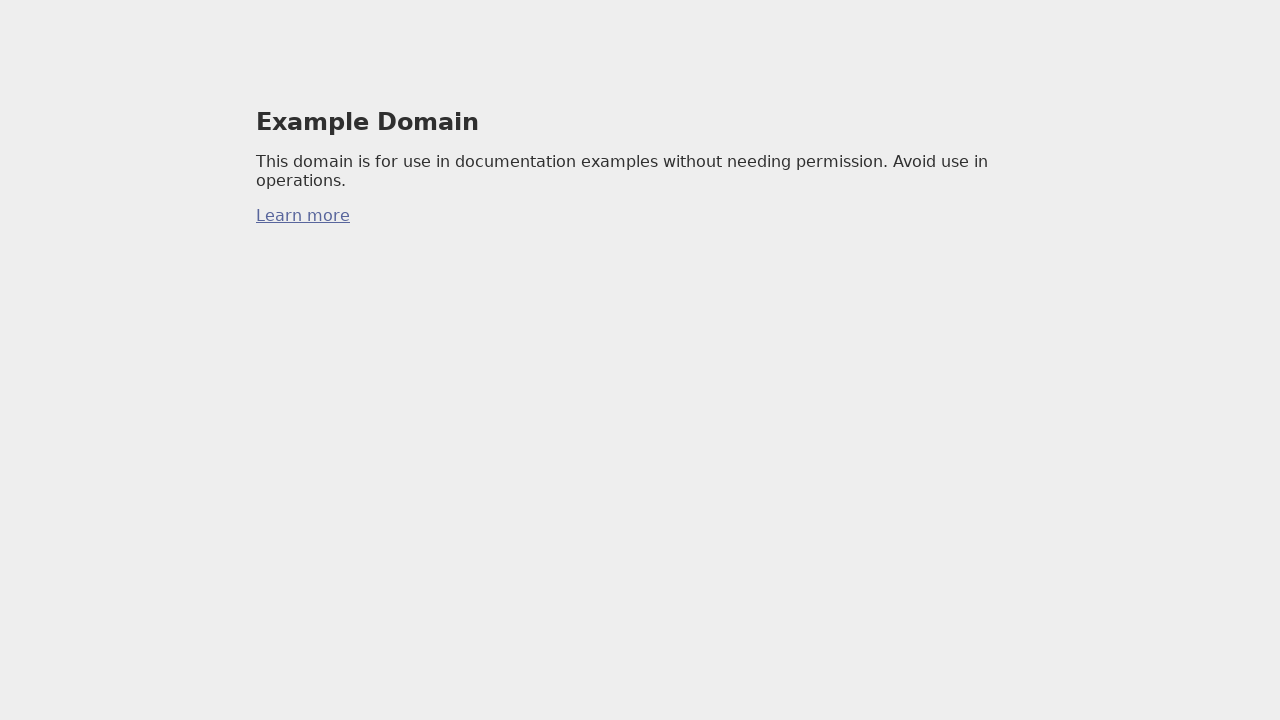

Retrieved heading text from h1 element
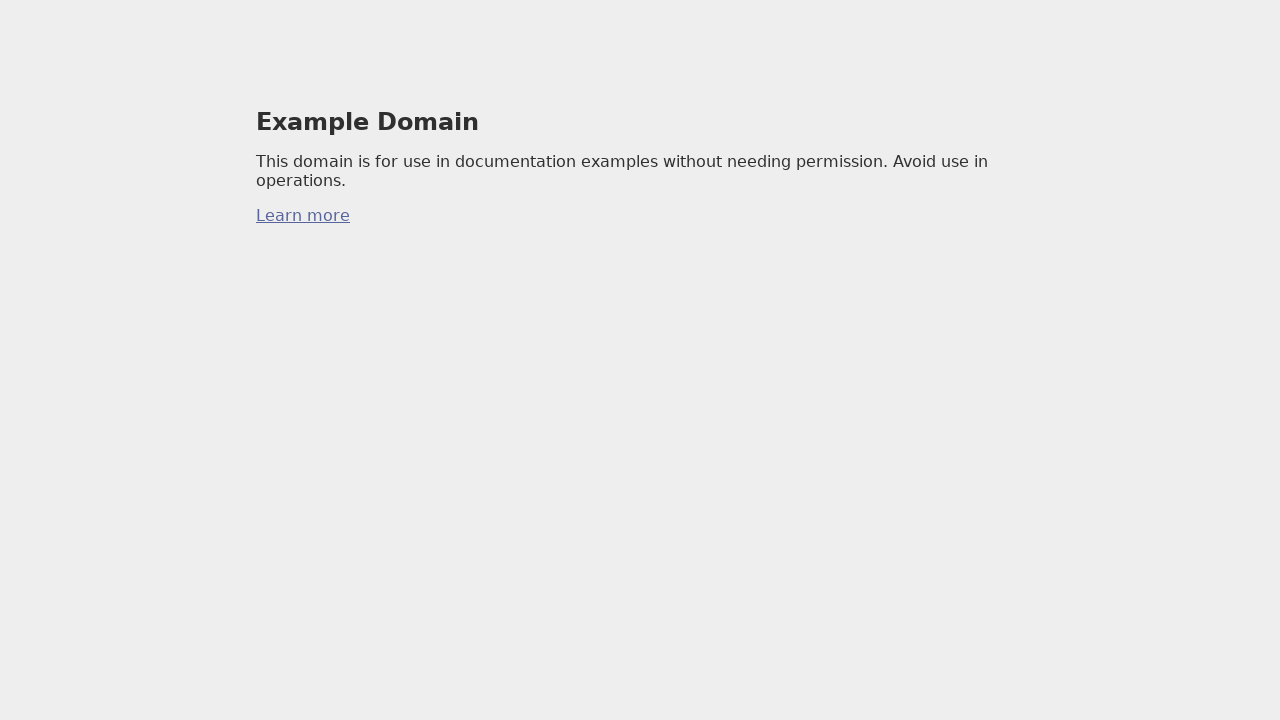

Verified heading text is not empty
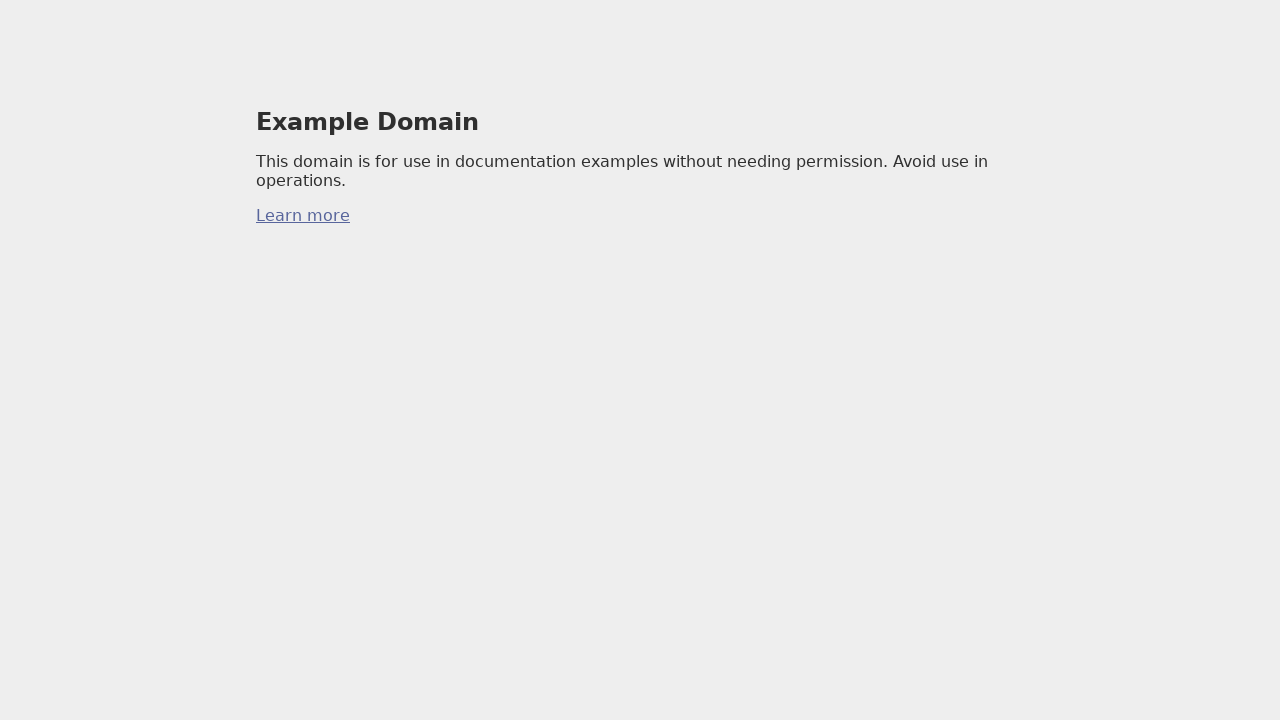

Navigated to httpbin.org form page
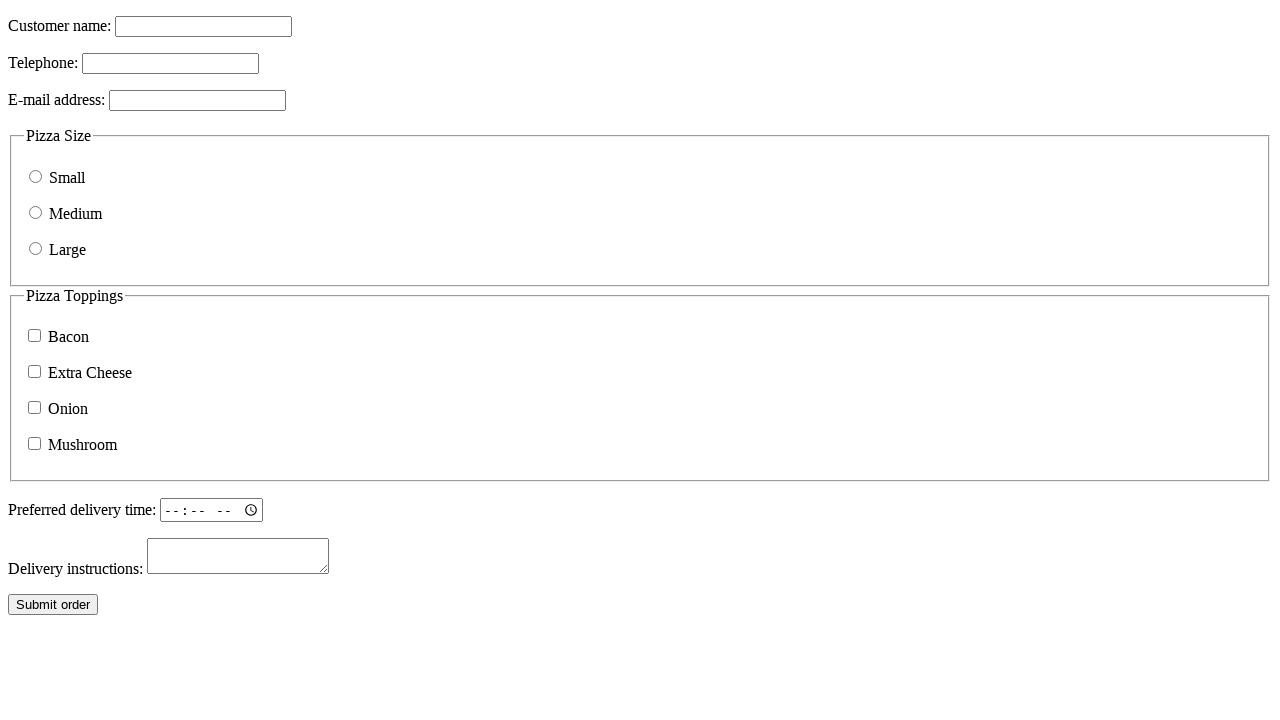

Filled customer name field with 'Test User' on input[name='custname']
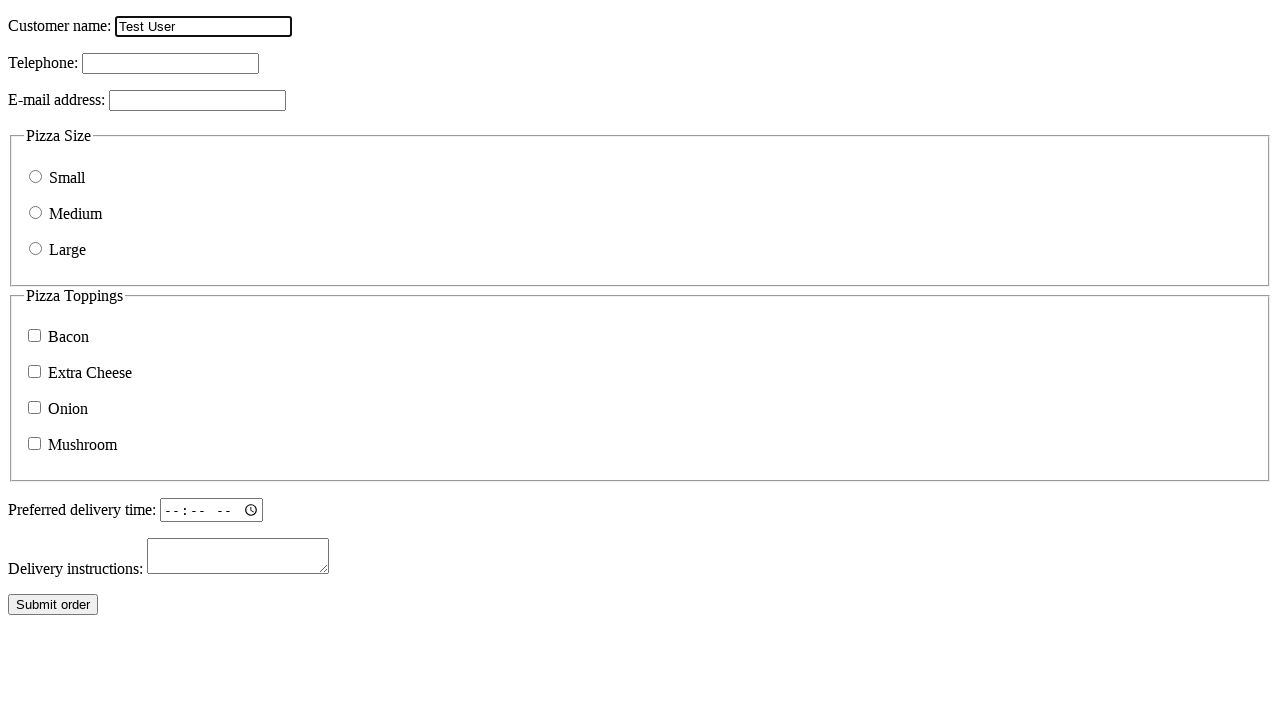

Filled customer telephone field with '123-456-7890' on input[name='custtel']
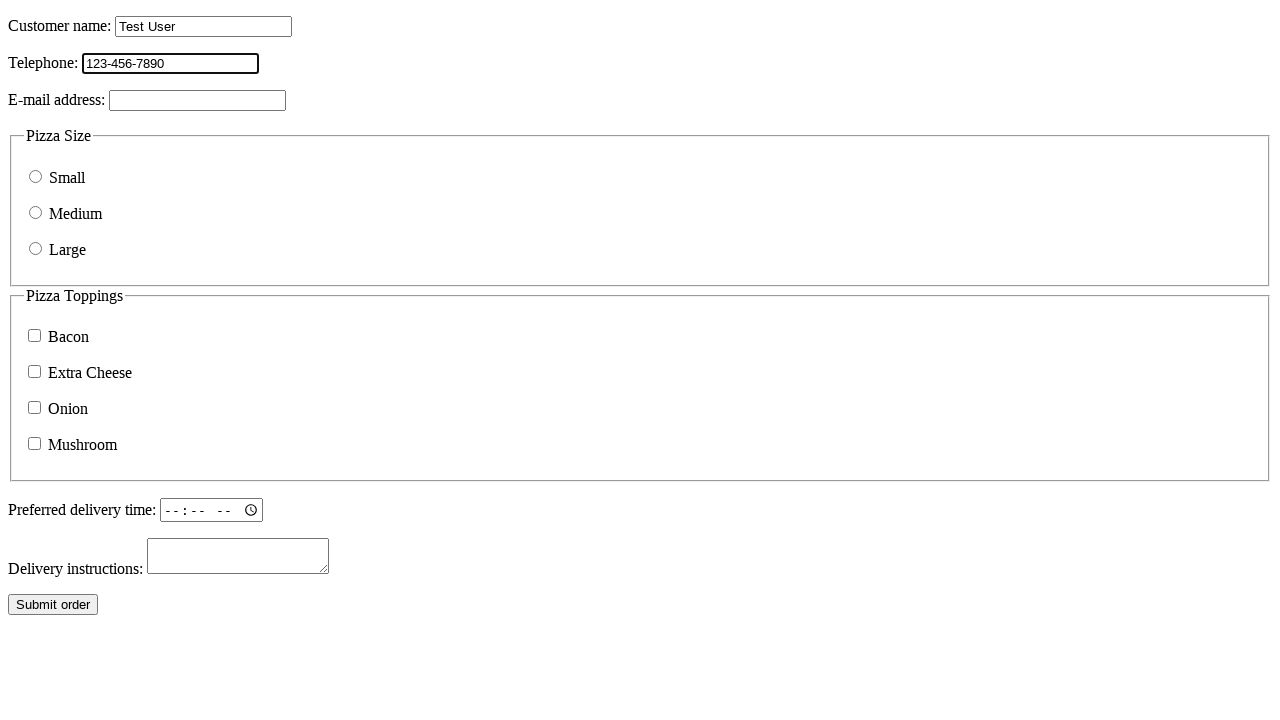

Verified customer name field contains 'Test User'
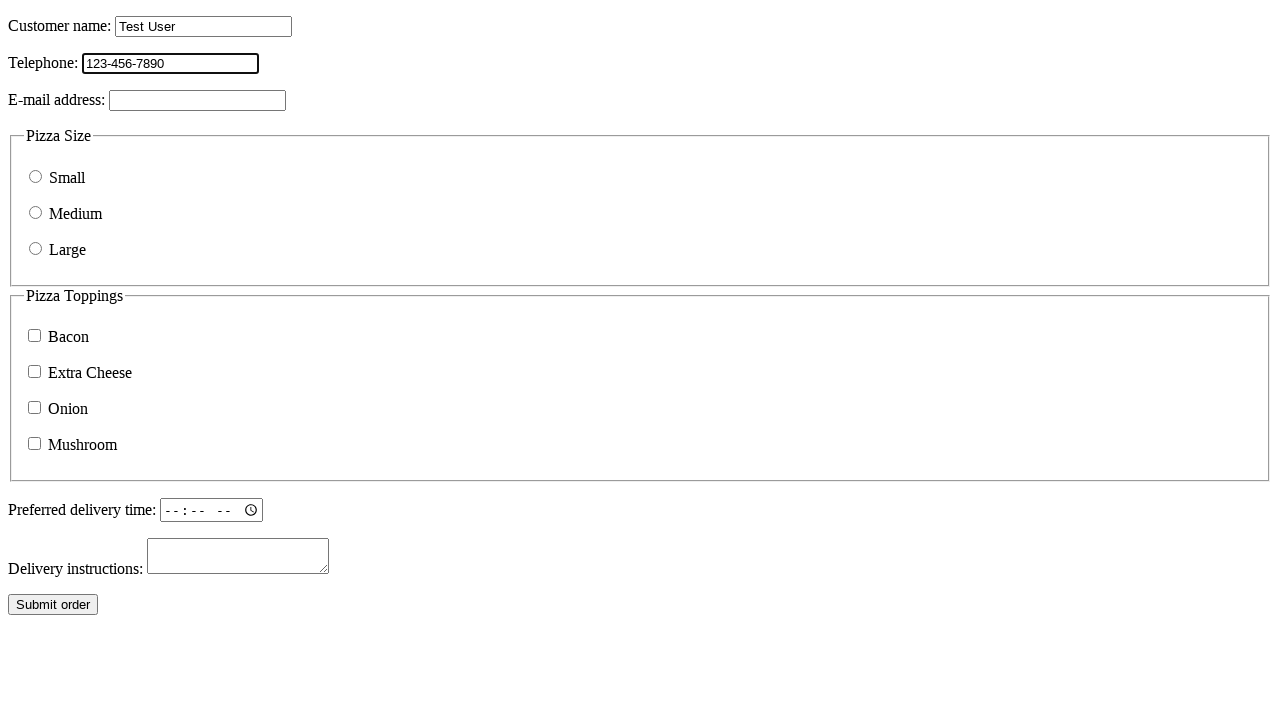

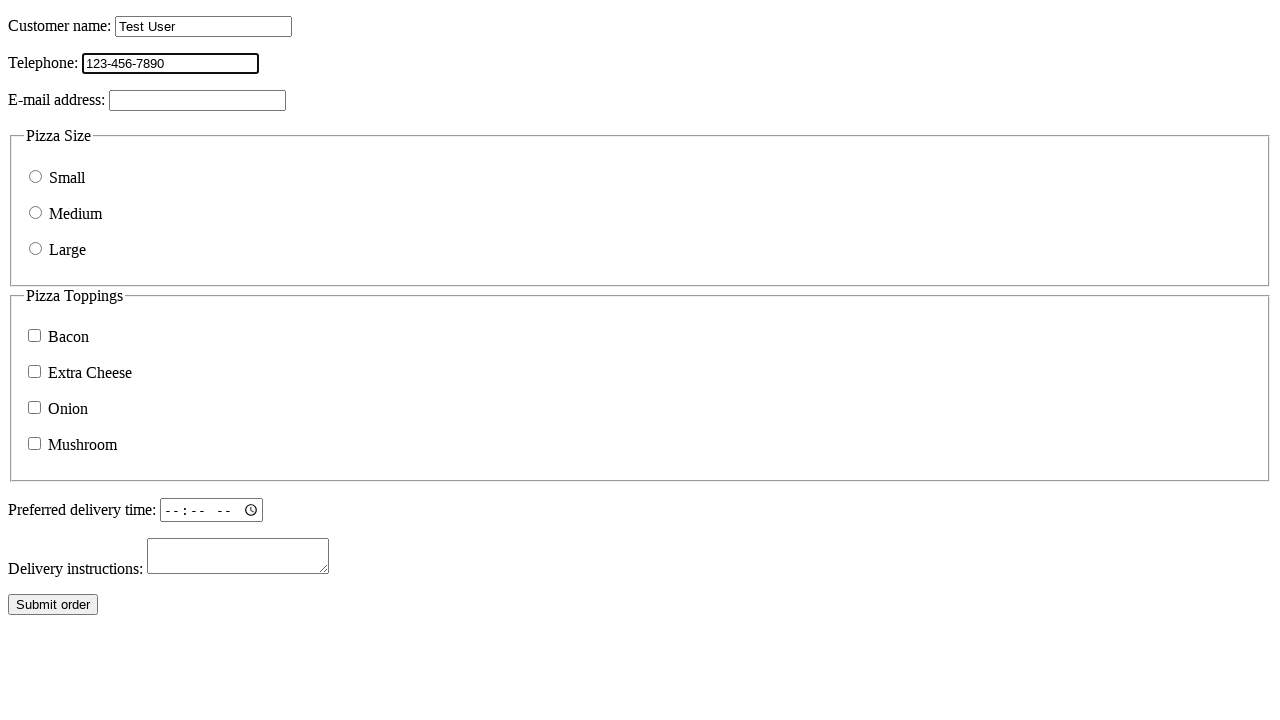